Tests text input functionality by entering a new button name and clicking the button to verify it updates

Starting URL: http://www.uitestingplayground.com/textinput

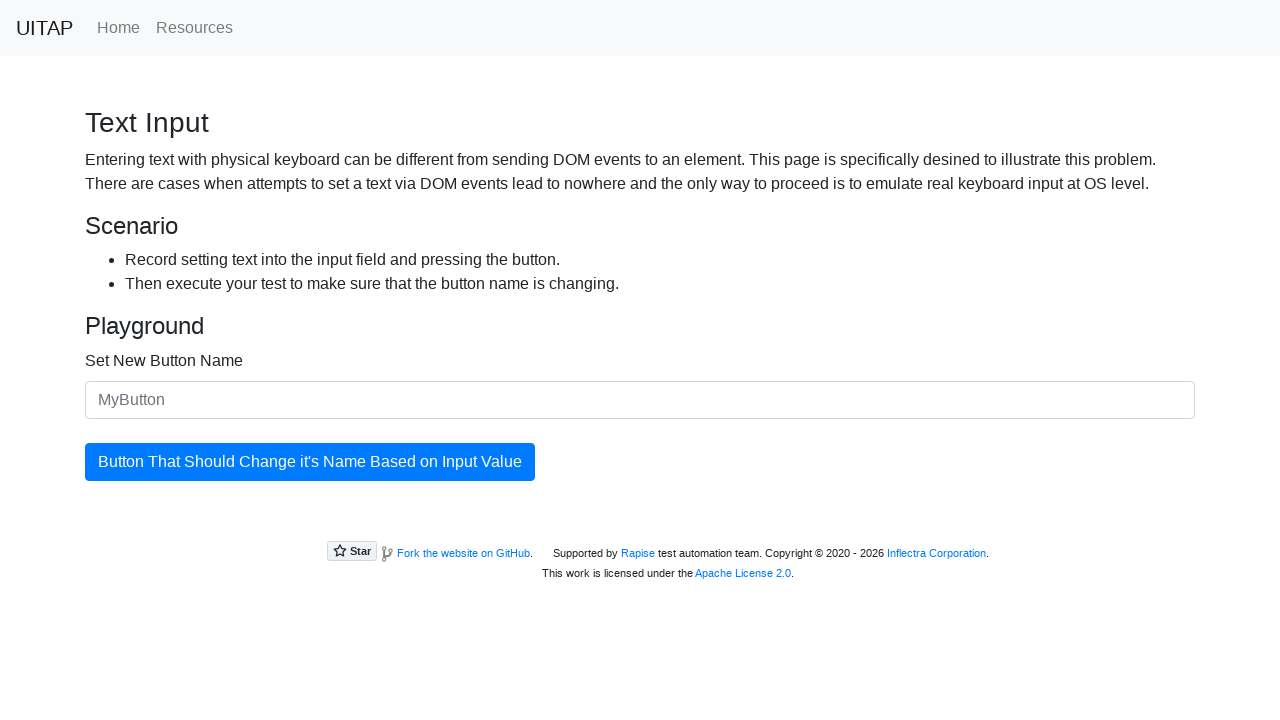

Filled text input field with new button name 'Changed Button Name' on #newButtonName
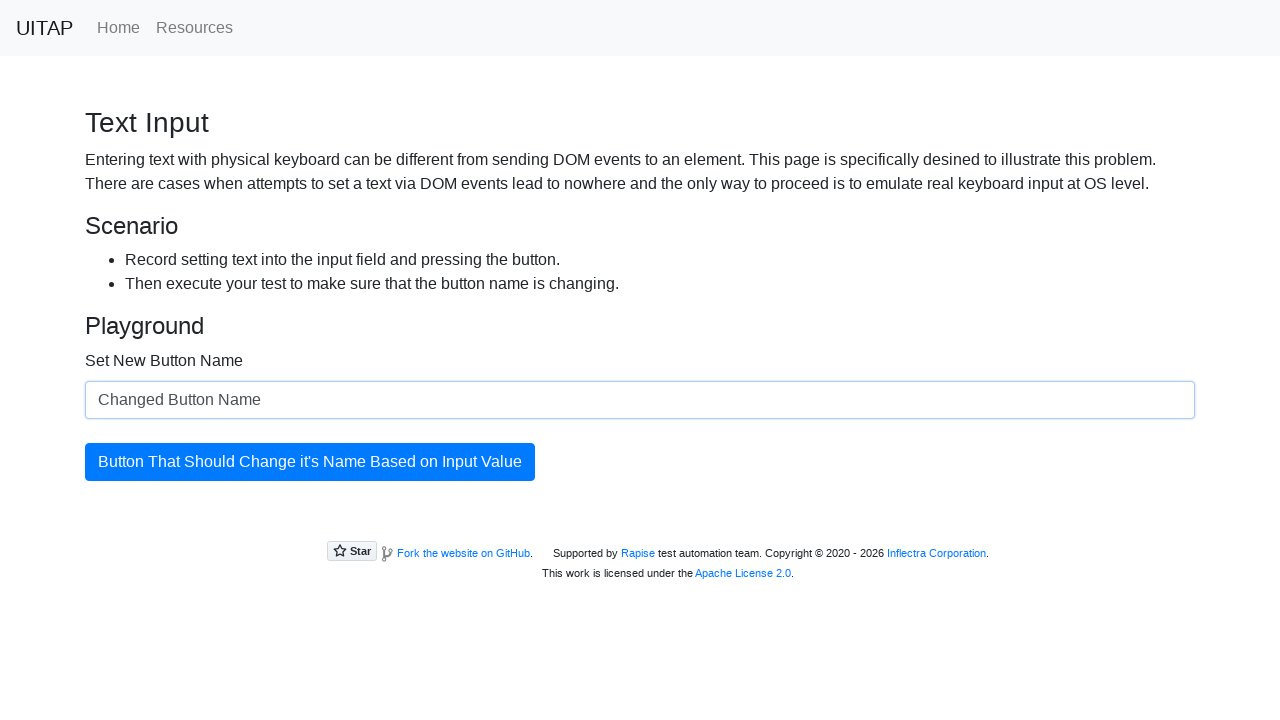

Clicked the updating button to apply the new name at (310, 462) on #updatingButton
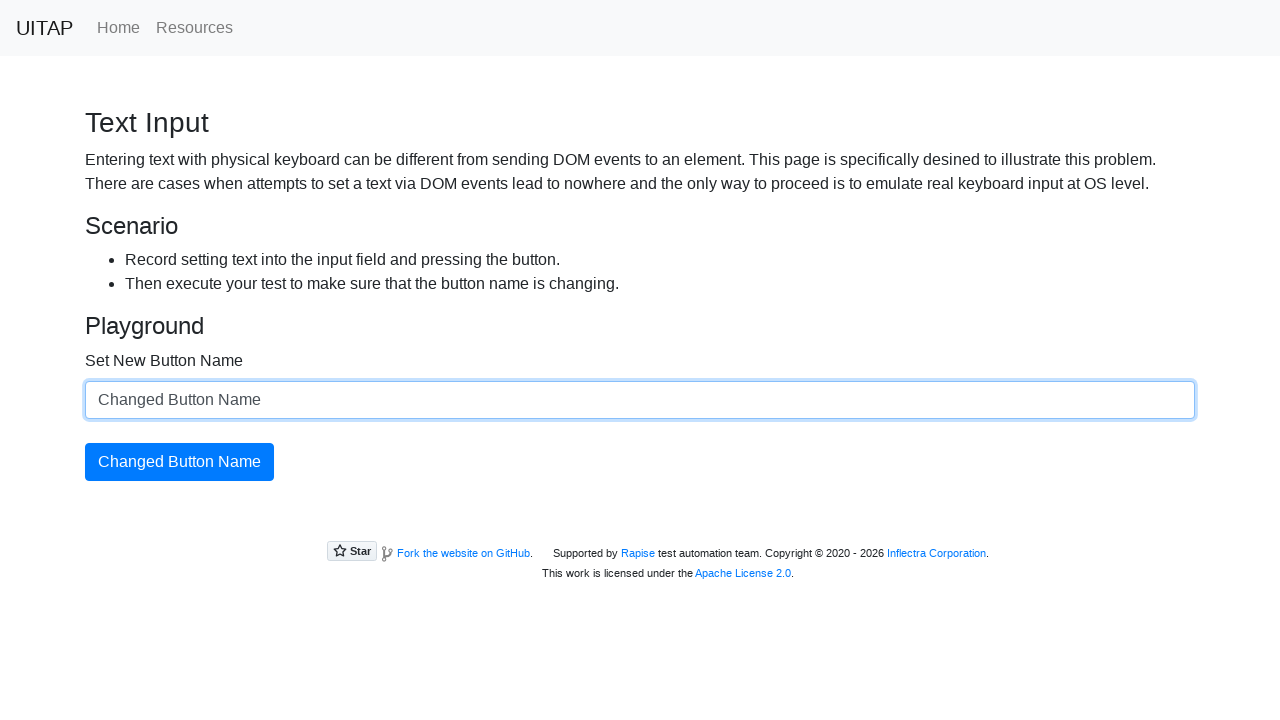

Retrieved button text to verify update
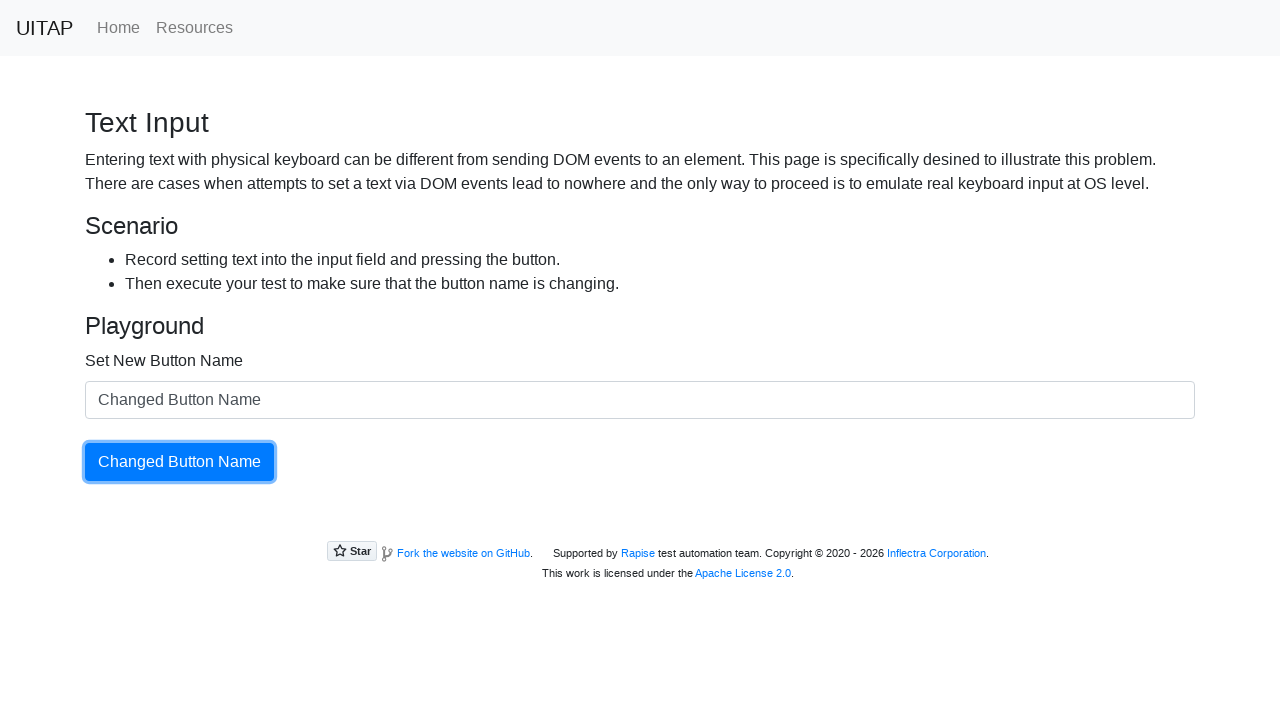

Verified button text matches the new button name 'Changed Button Name'
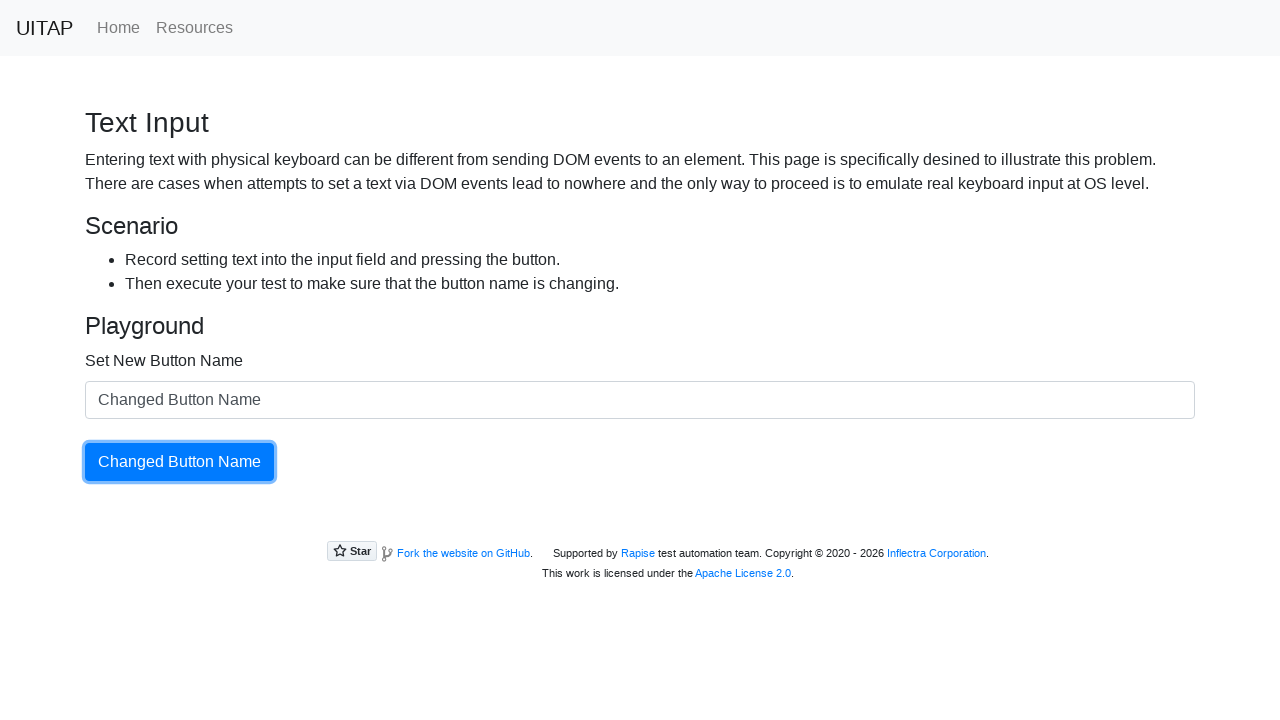

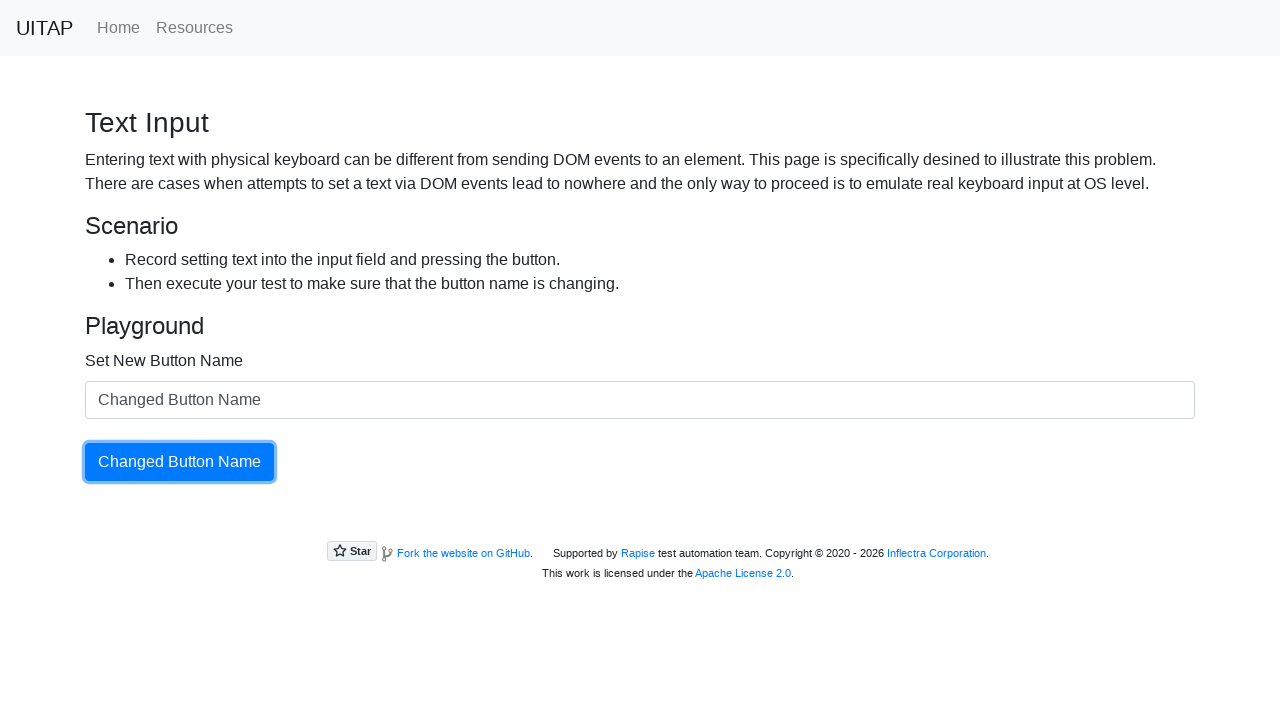